Tests error message display when logging in with incorrect username and password

Starting URL: https://the-internet.herokuapp.com/

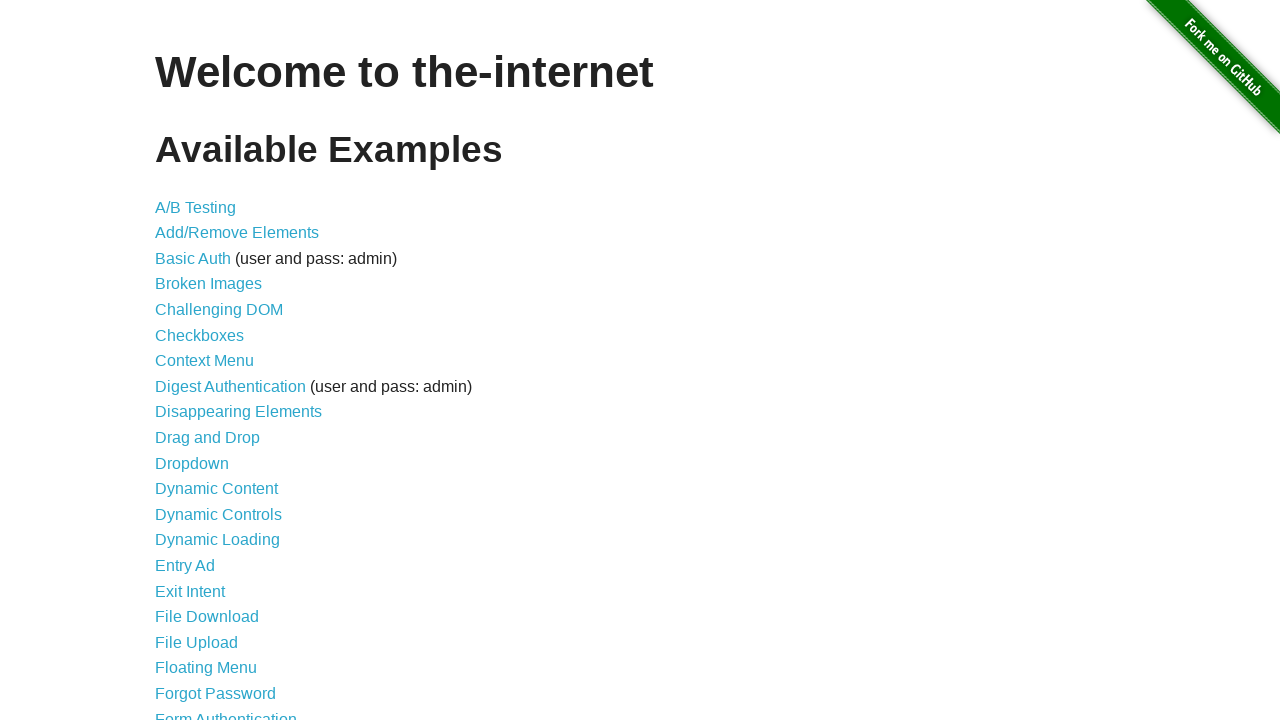

Clicked on Form Authentication link at (226, 712) on text=Form Authentication
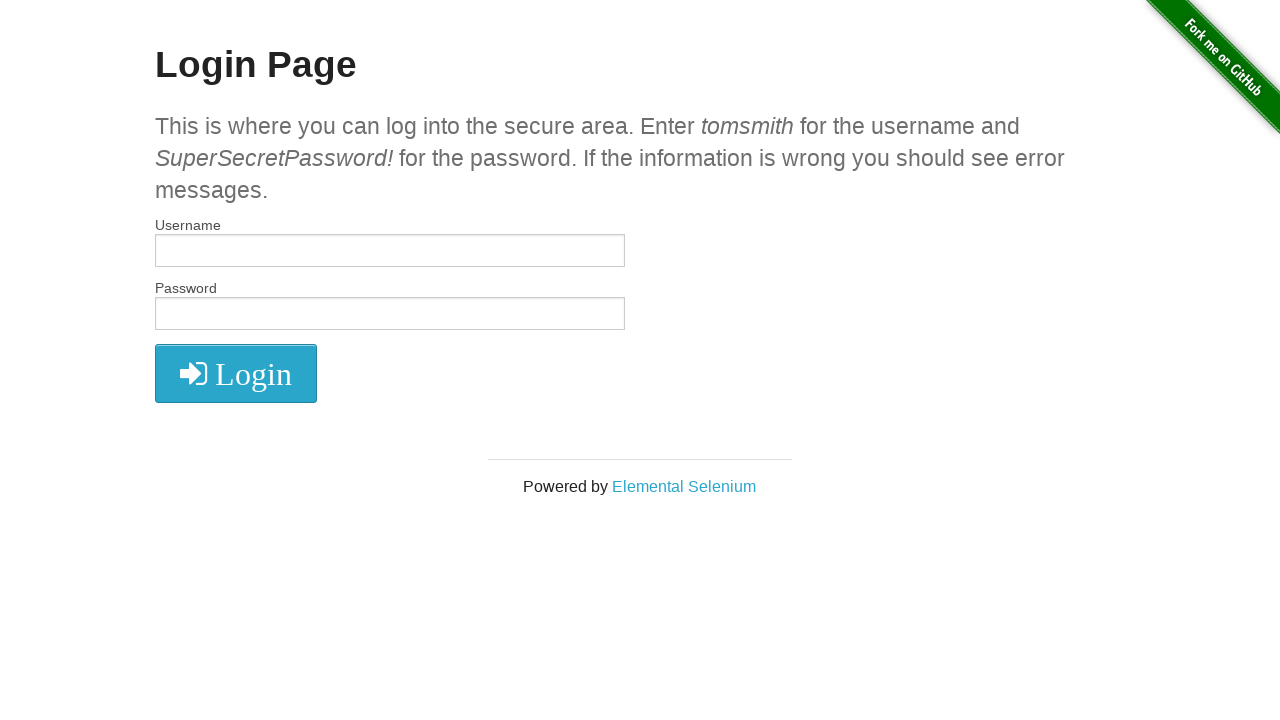

Filled username field with incorrect username 'SuperrPASS!' on #username
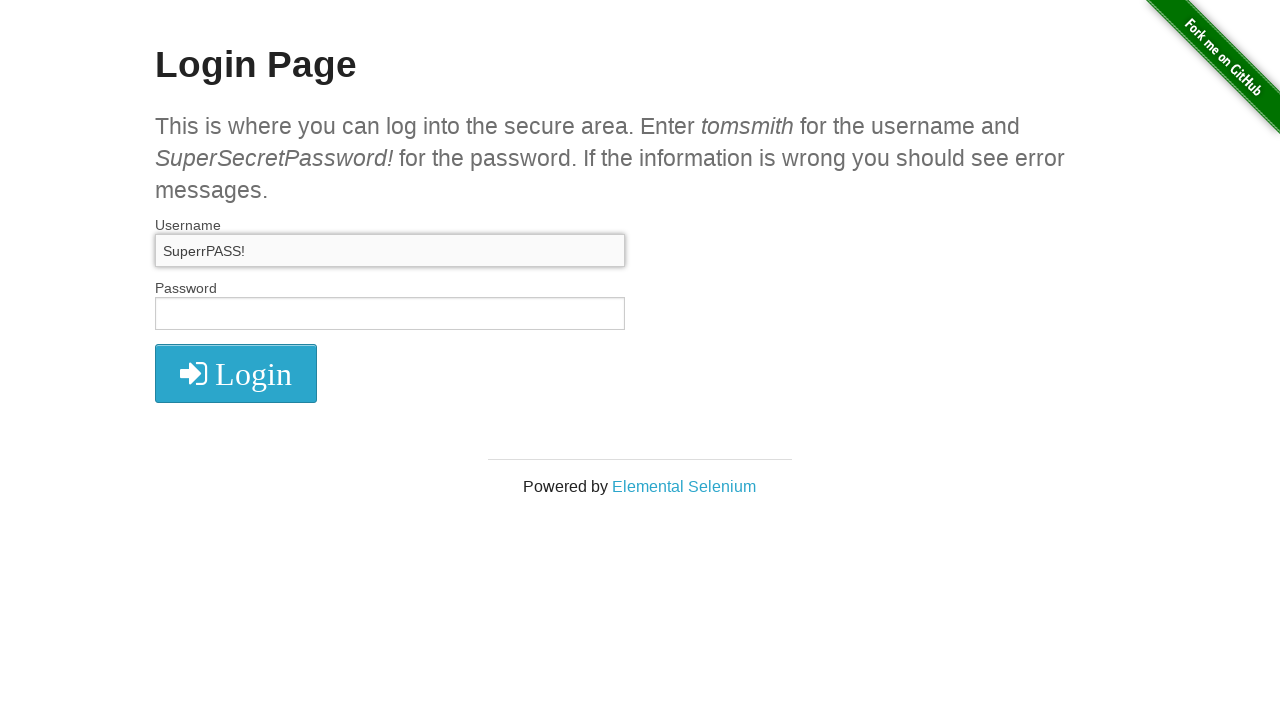

Filled password field with incorrect password '1234abc' on #password
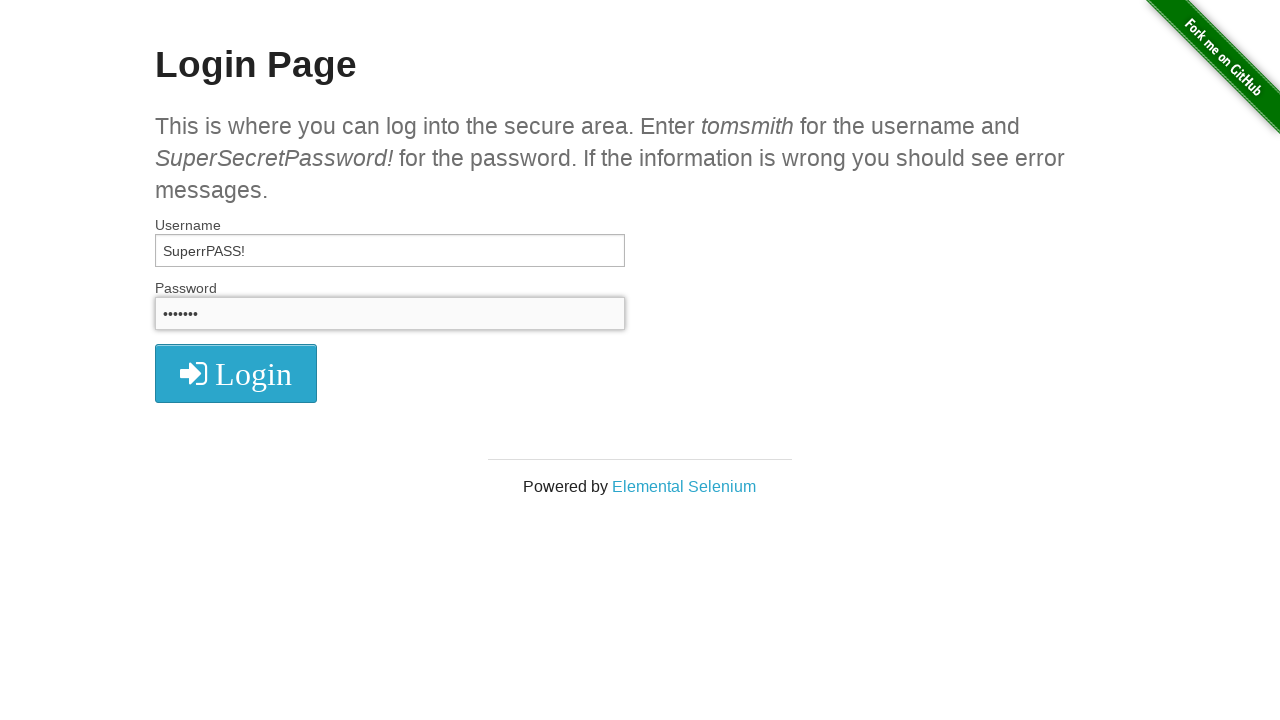

Clicked login button to submit incorrect credentials at (236, 374) on [class='fa fa-2x fa-sign-in']
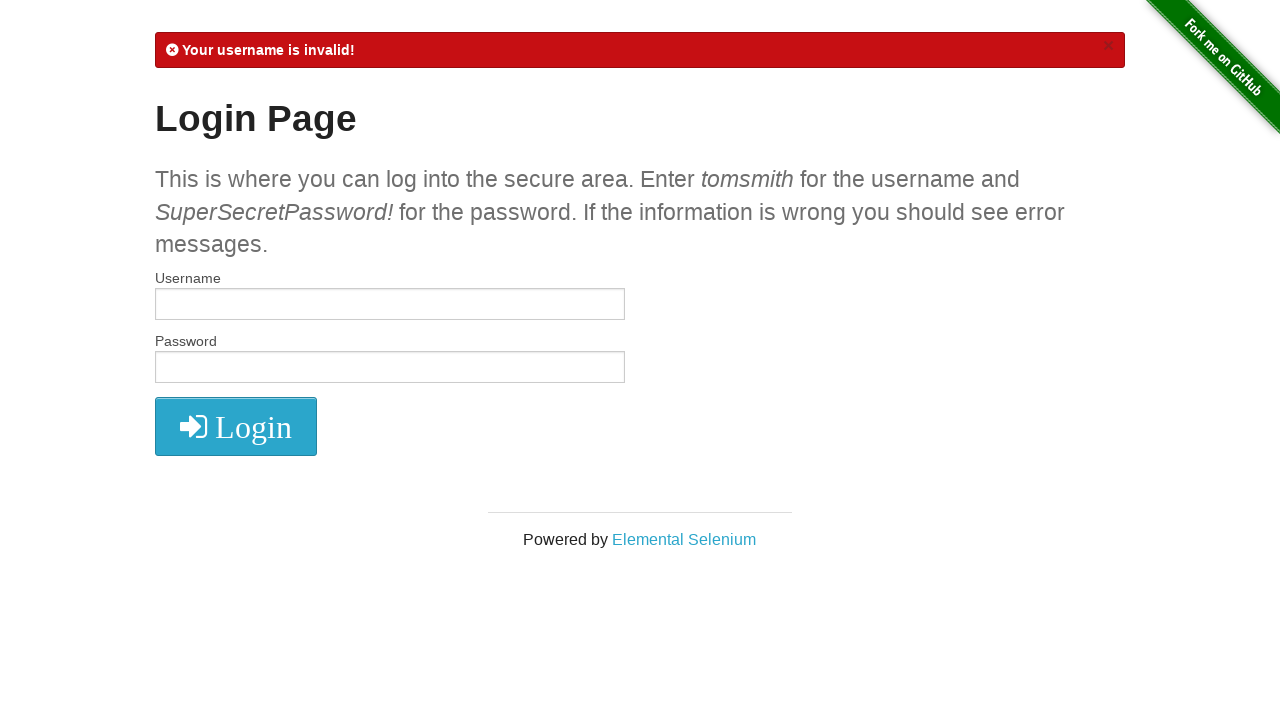

Located error message element
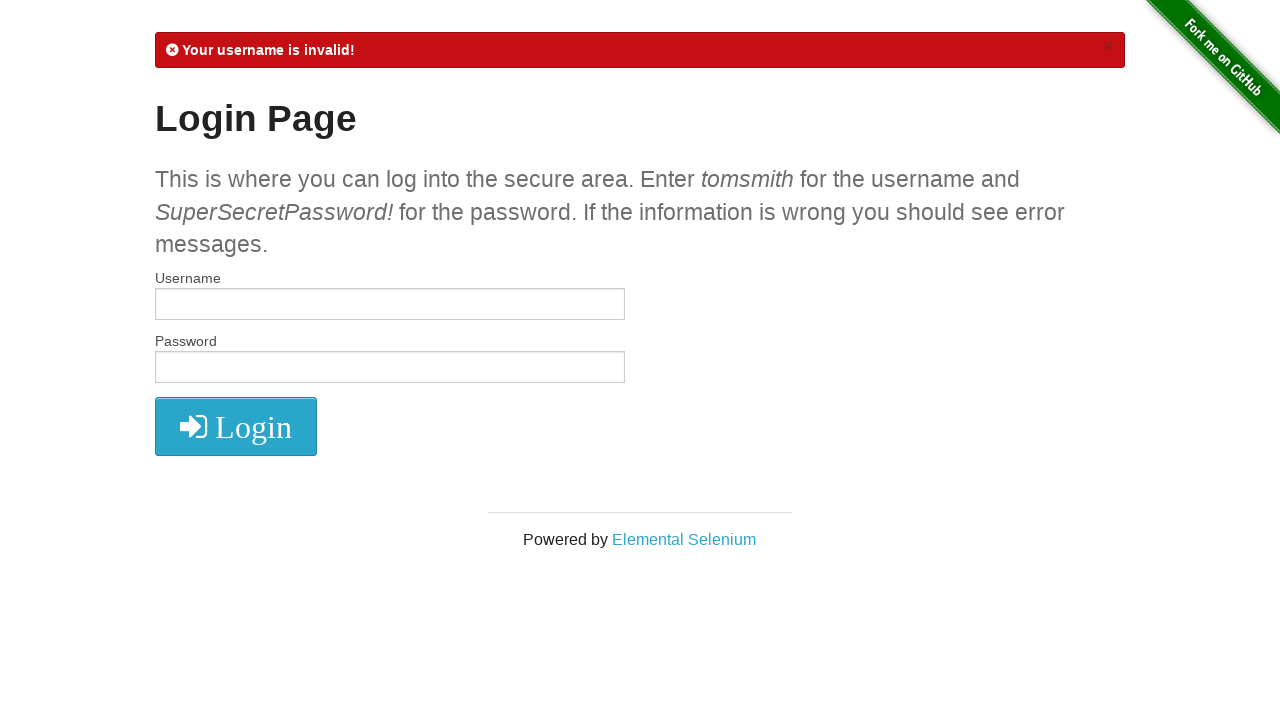

Verified error message contains expected text 'Your username is invalid!'
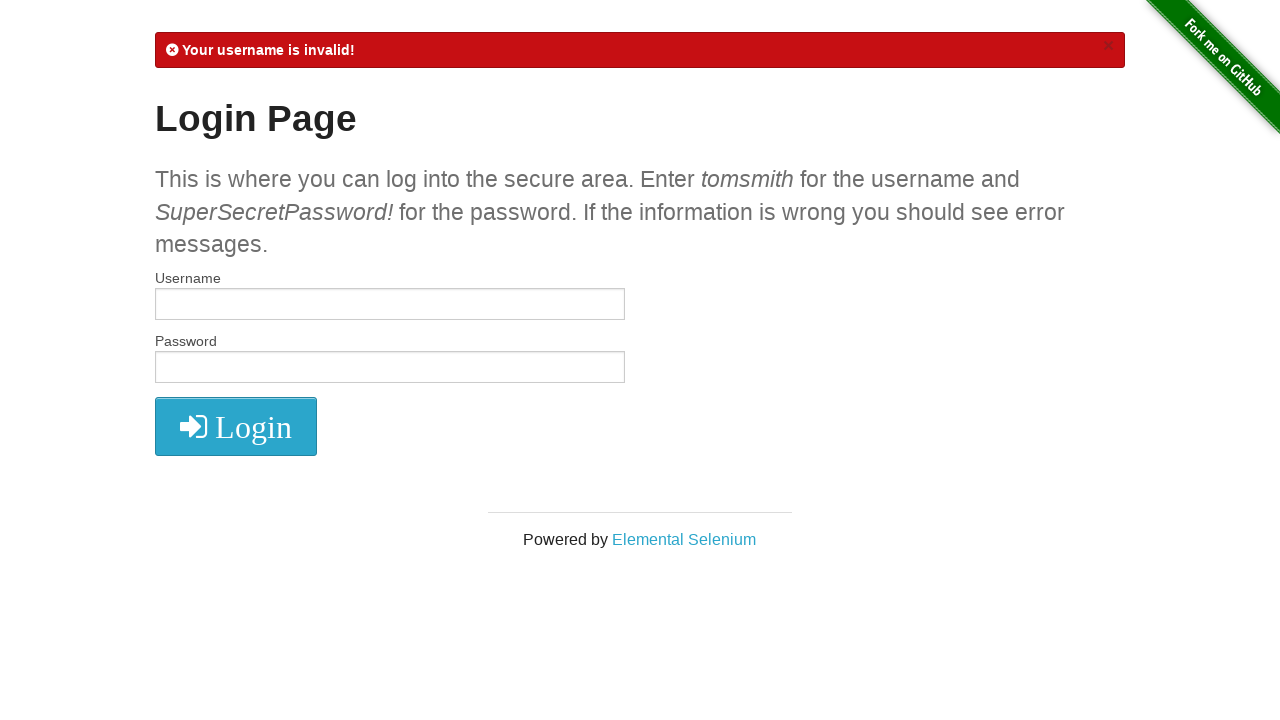

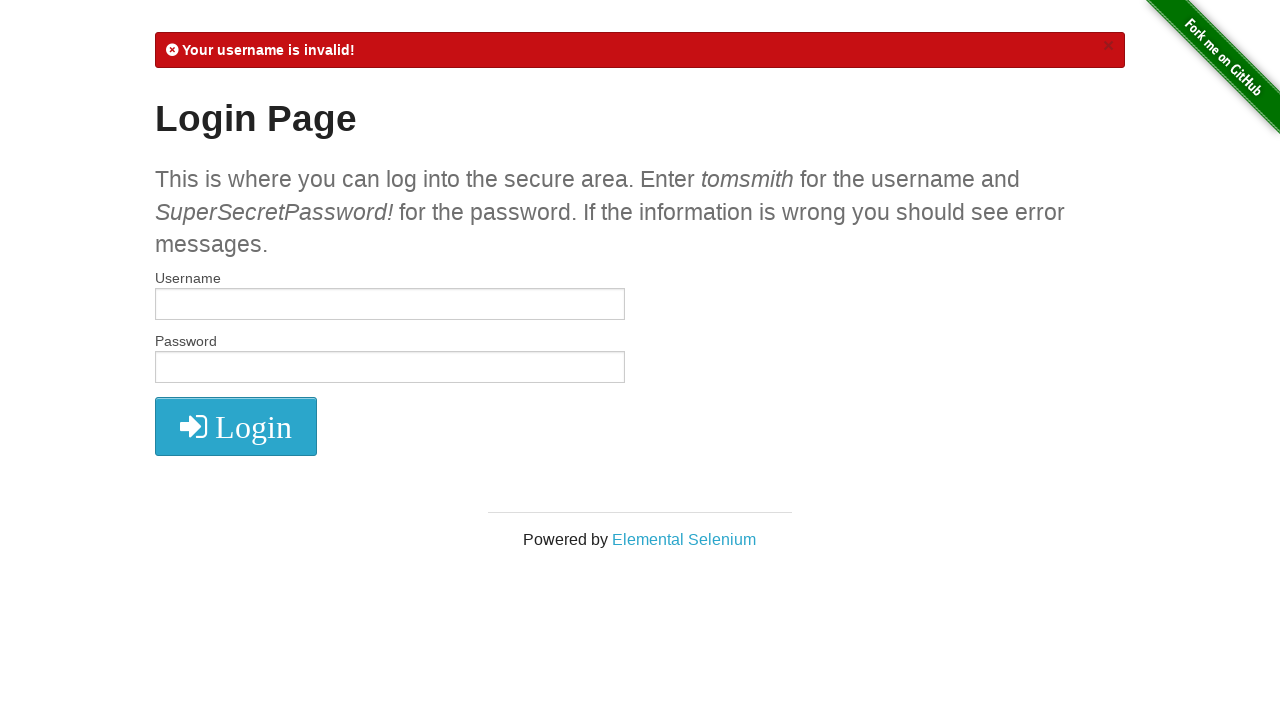